Tests switching between multiple browser tabs and printing their titles

Starting URL: https://testkru.com/Elements/TextFields

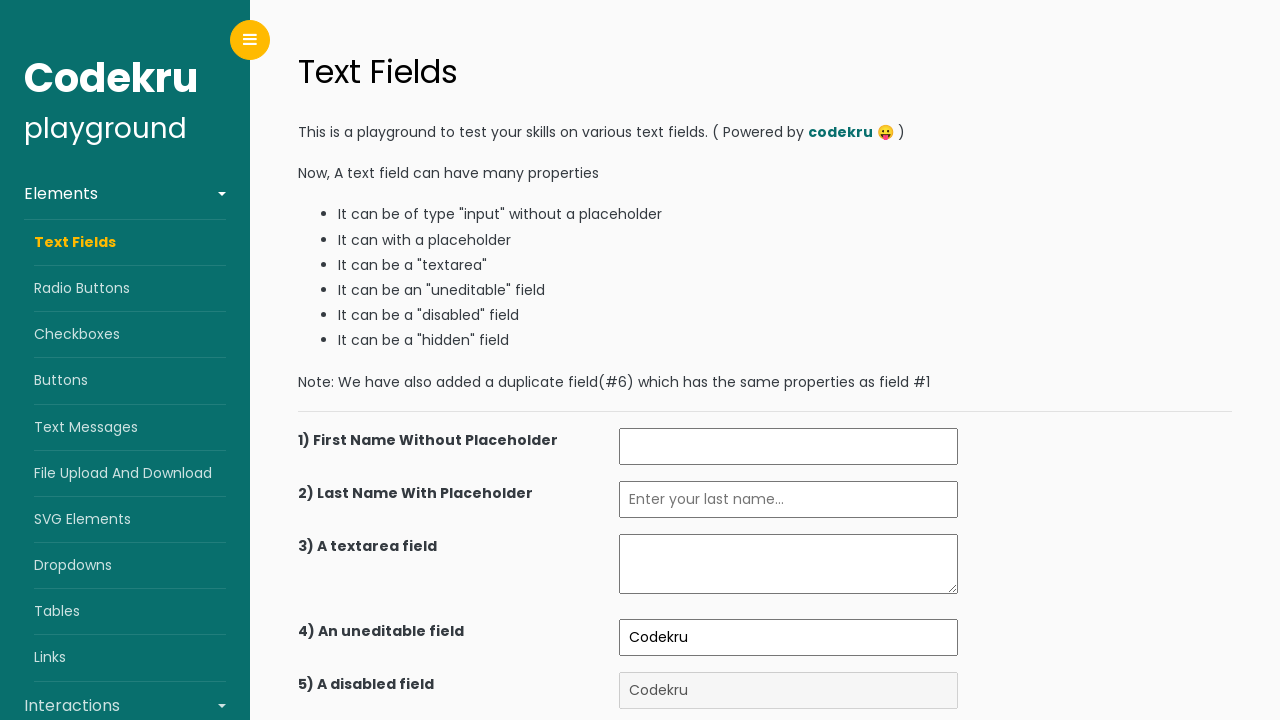

Created a new browser tab
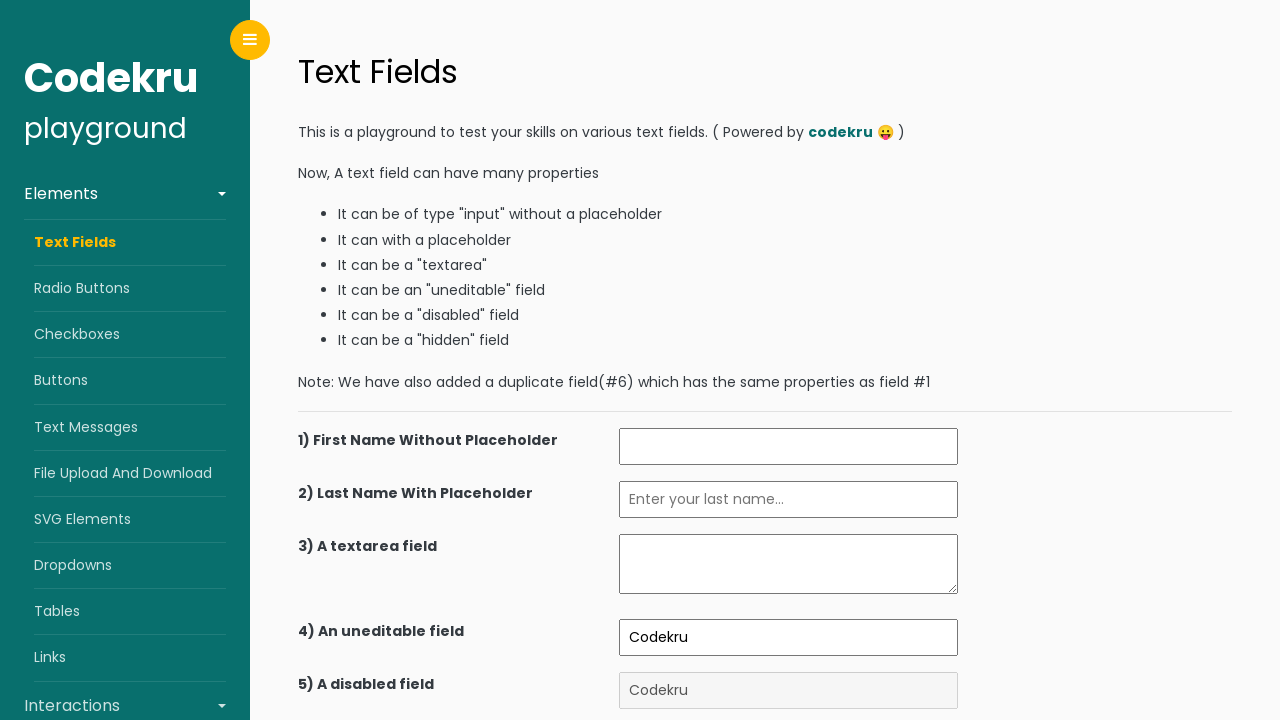

Navigated second tab to https://testkru.com/Elements/Buttons
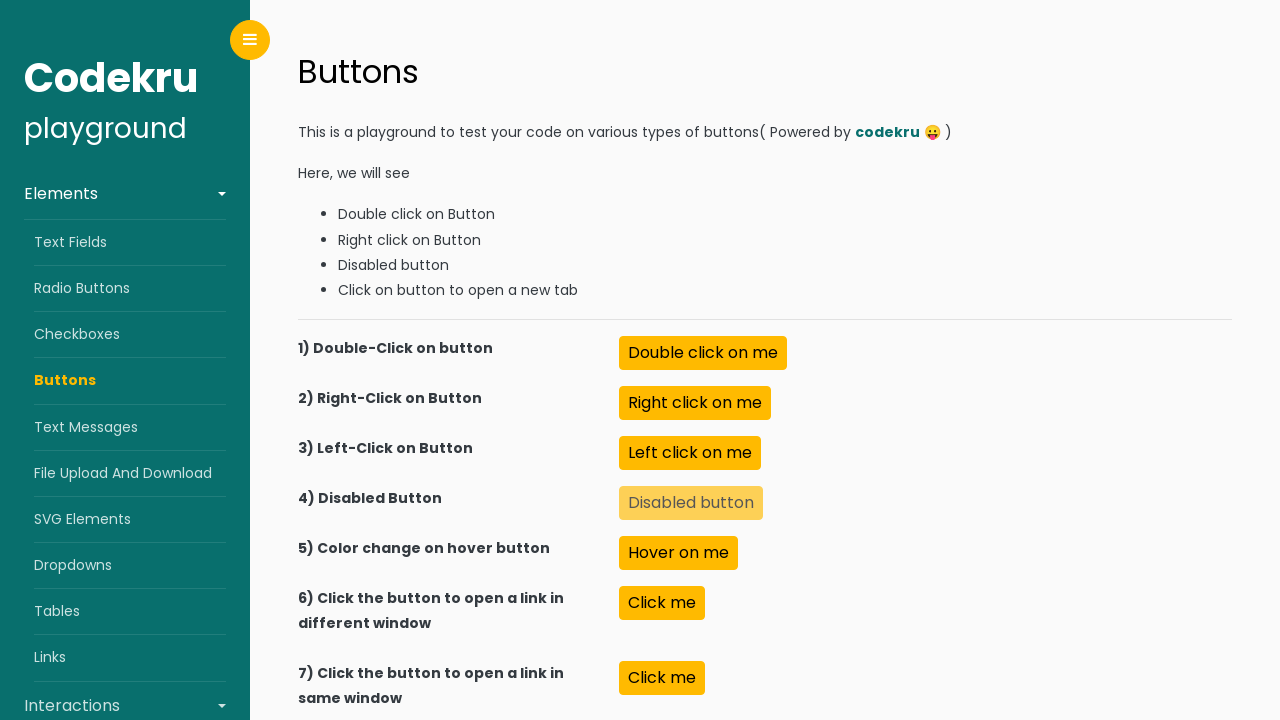

Retrieved all pages from browser context
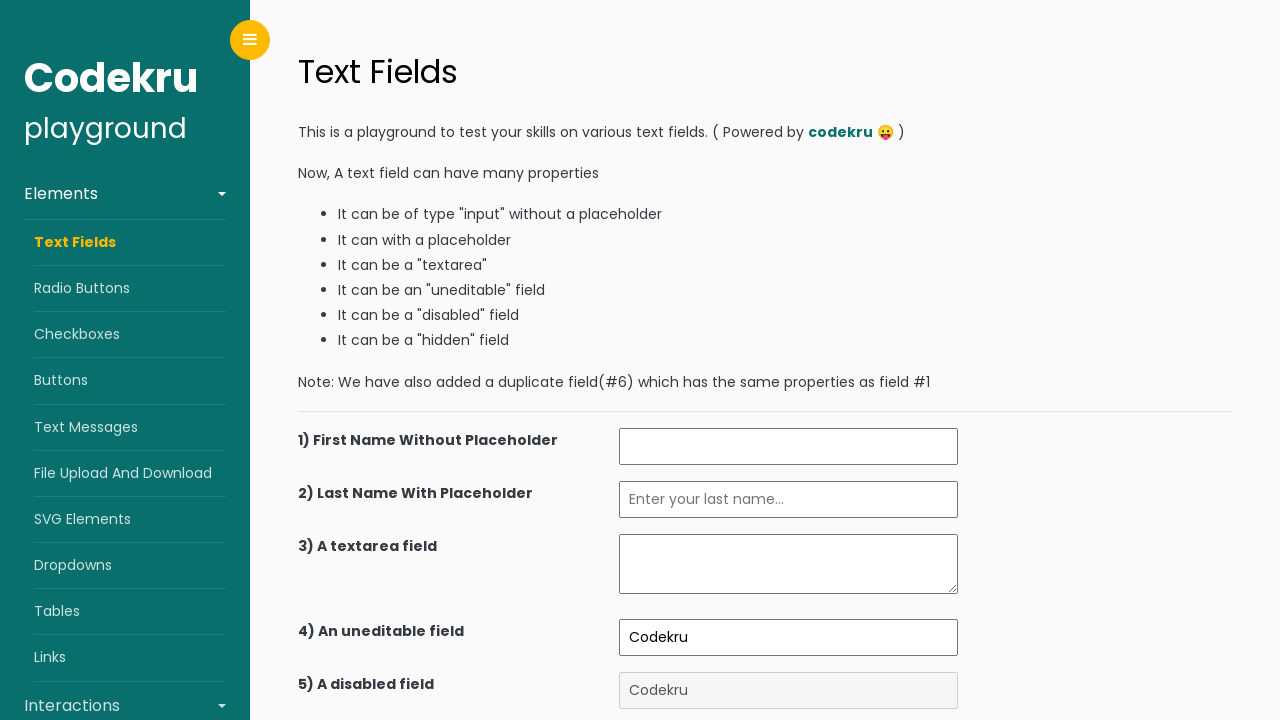

Printed title of tab: Text Fields
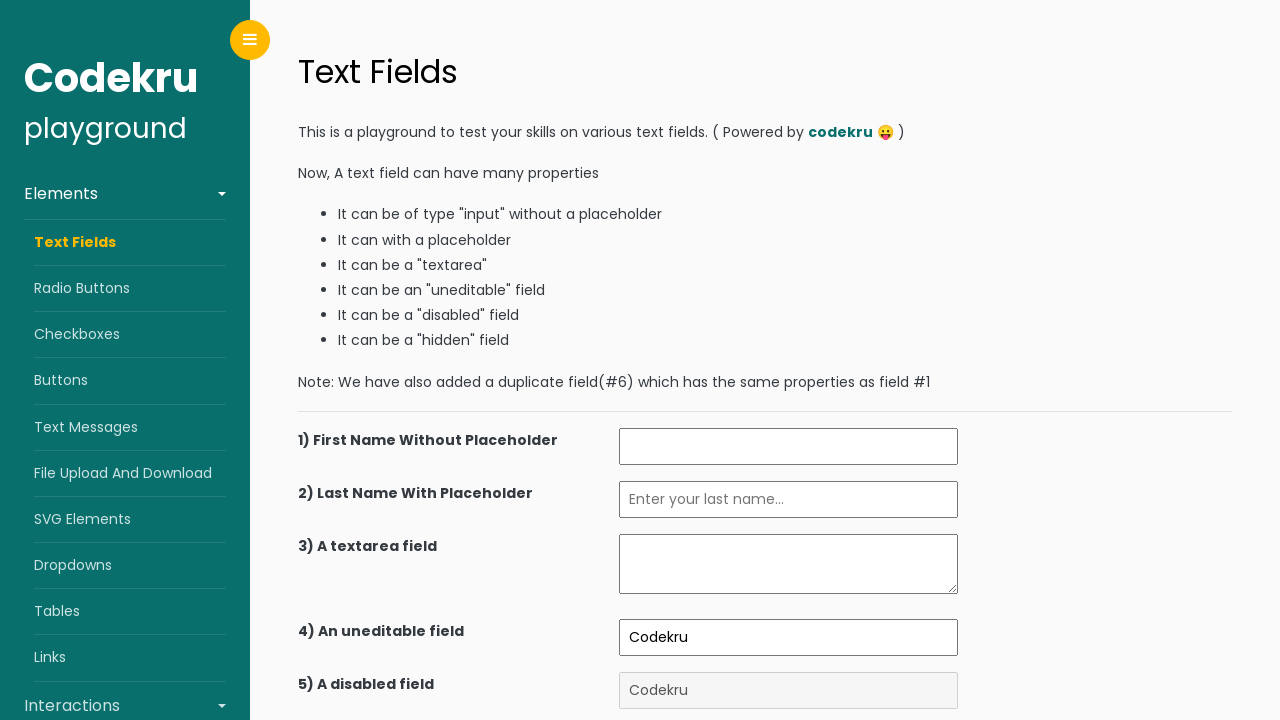

Printed title of tab: Buttons
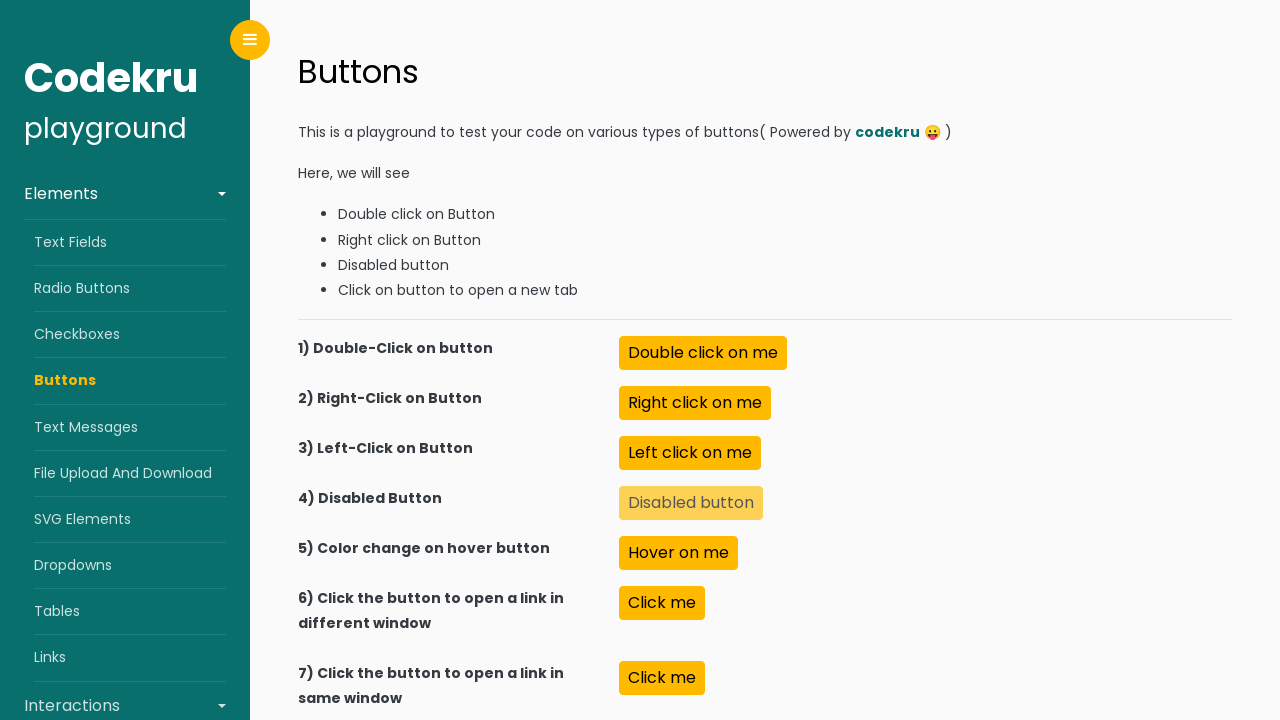

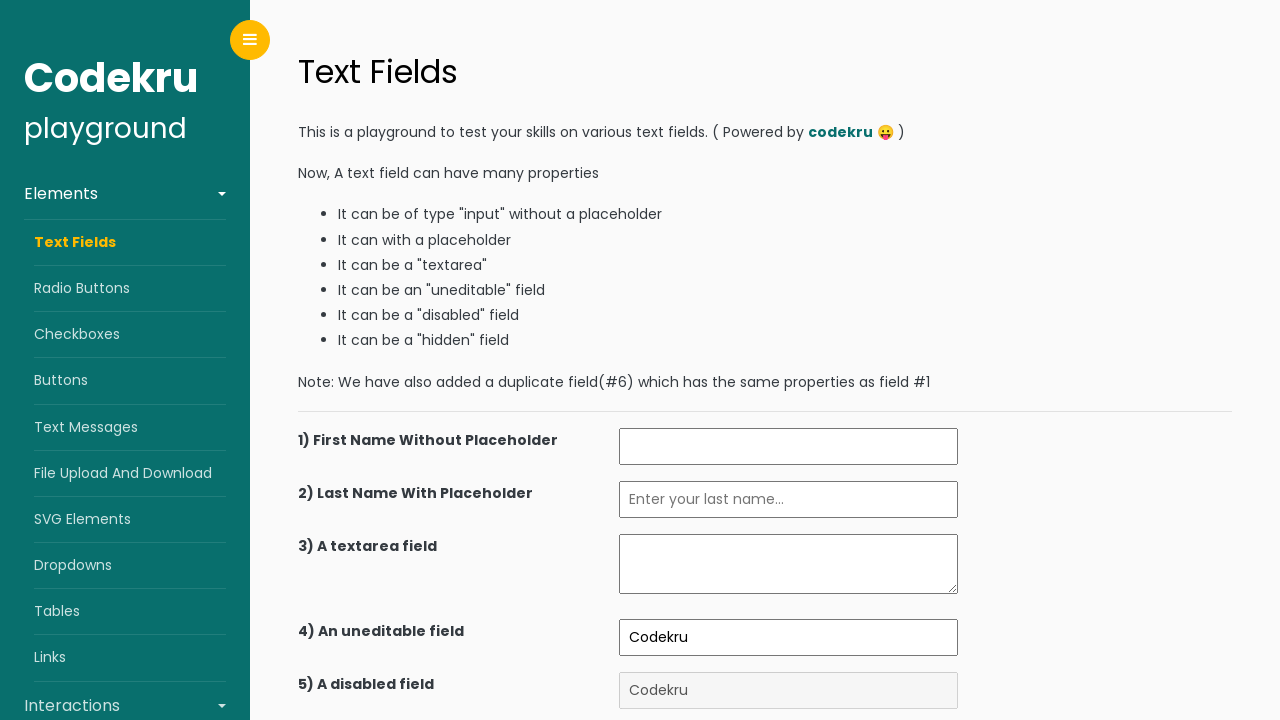